Tests the Text Box form on DemoQA by navigating to the Elements section, filling out name, email, current address, and permanent address fields, then submitting the form.

Starting URL: https://demoqa.com/

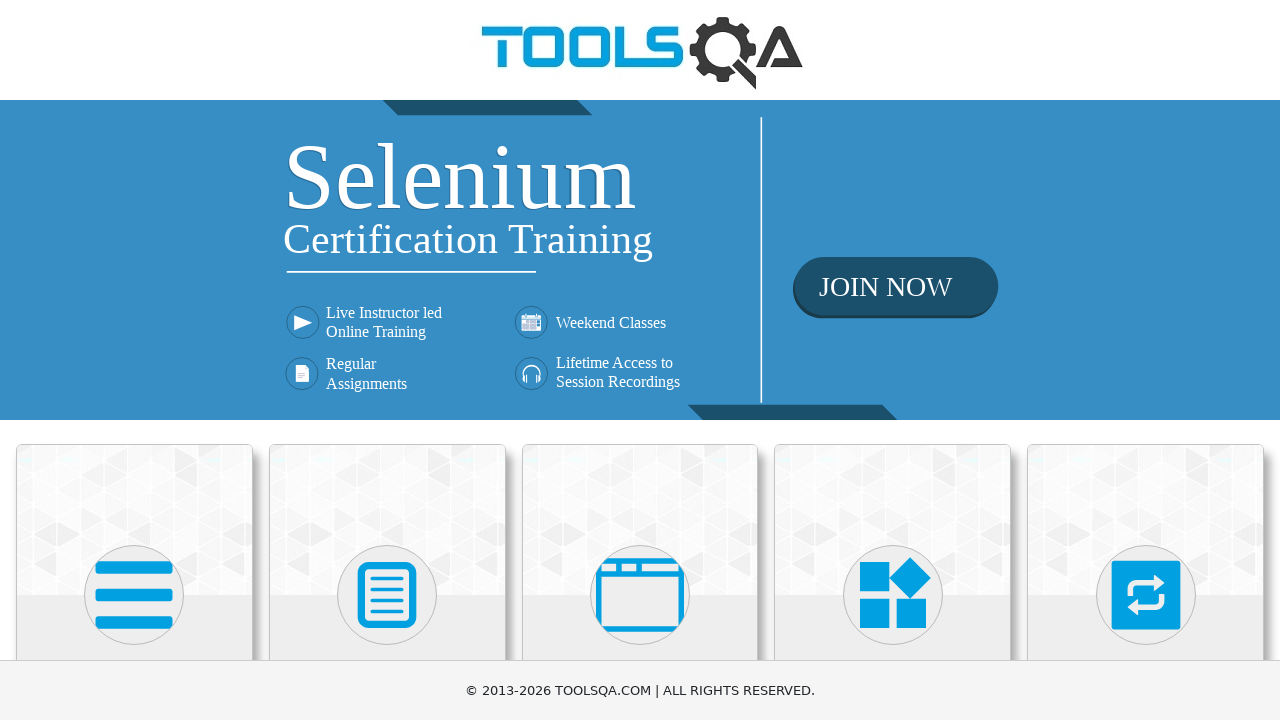

Clicked on Elements section at (134, 360) on text=Elements
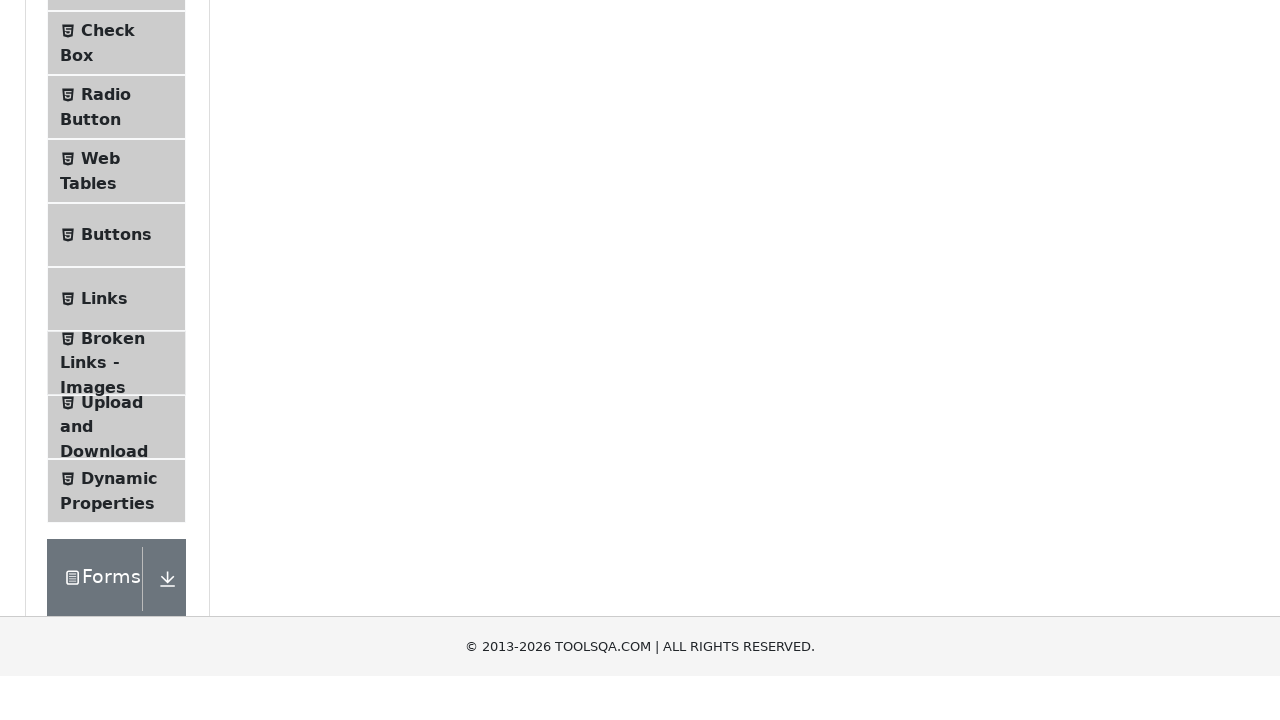

Clicked on Text Box menu item at (119, 261) on text=Text Box
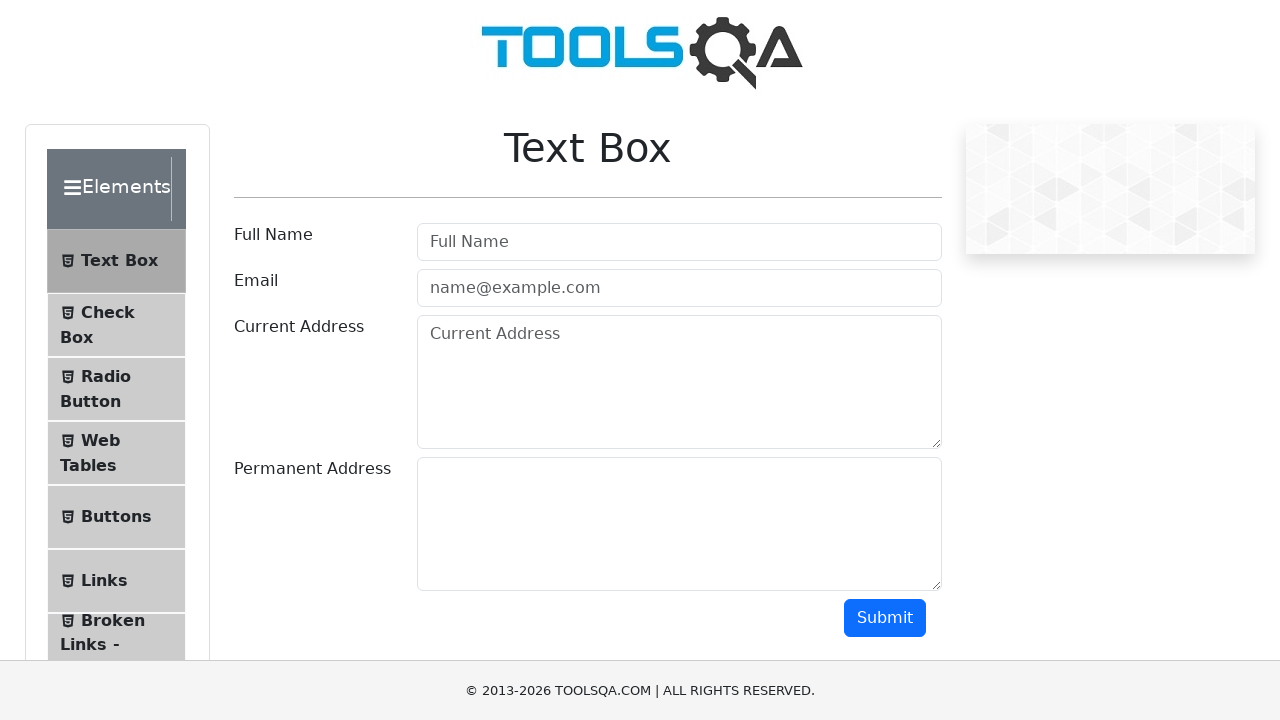

Filled in Full Name field with 'Nuntapong Siripanyawong' on internal:attr=[placeholder="Full Name"i]
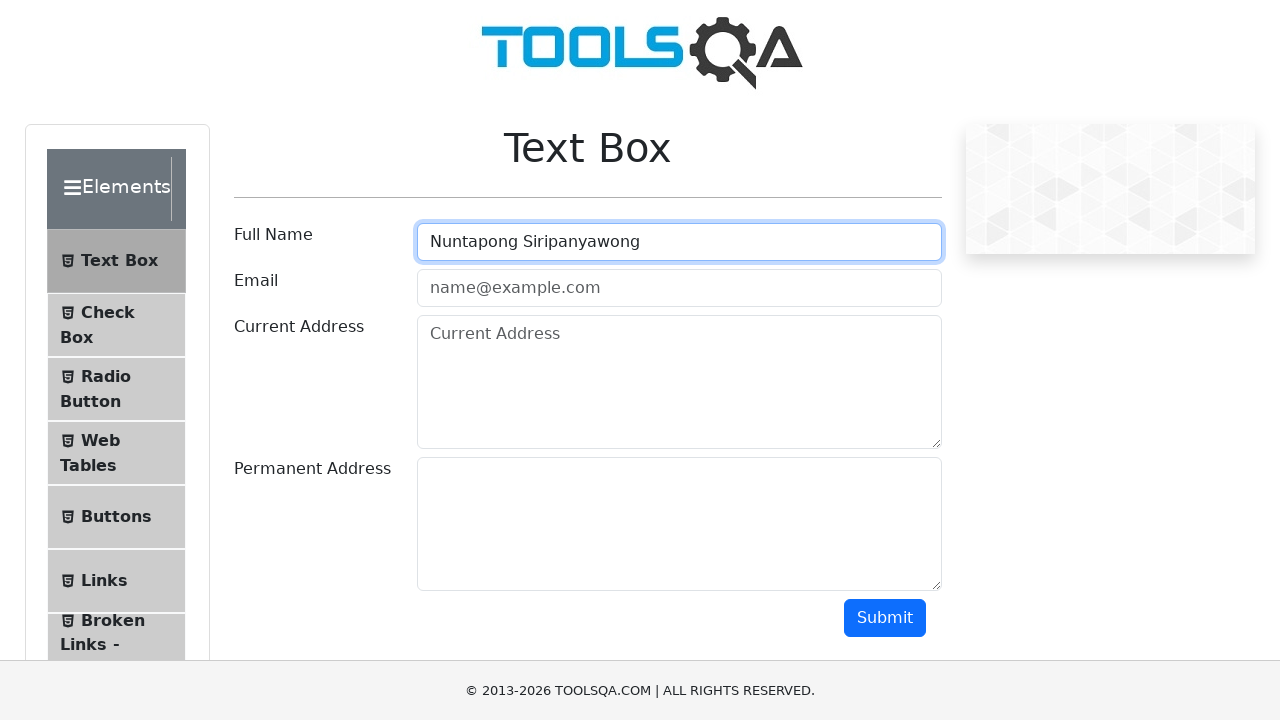

Filled in Email field with 'nuntapong@gmail.com' on internal:attr=[placeholder="name@example.com"i]
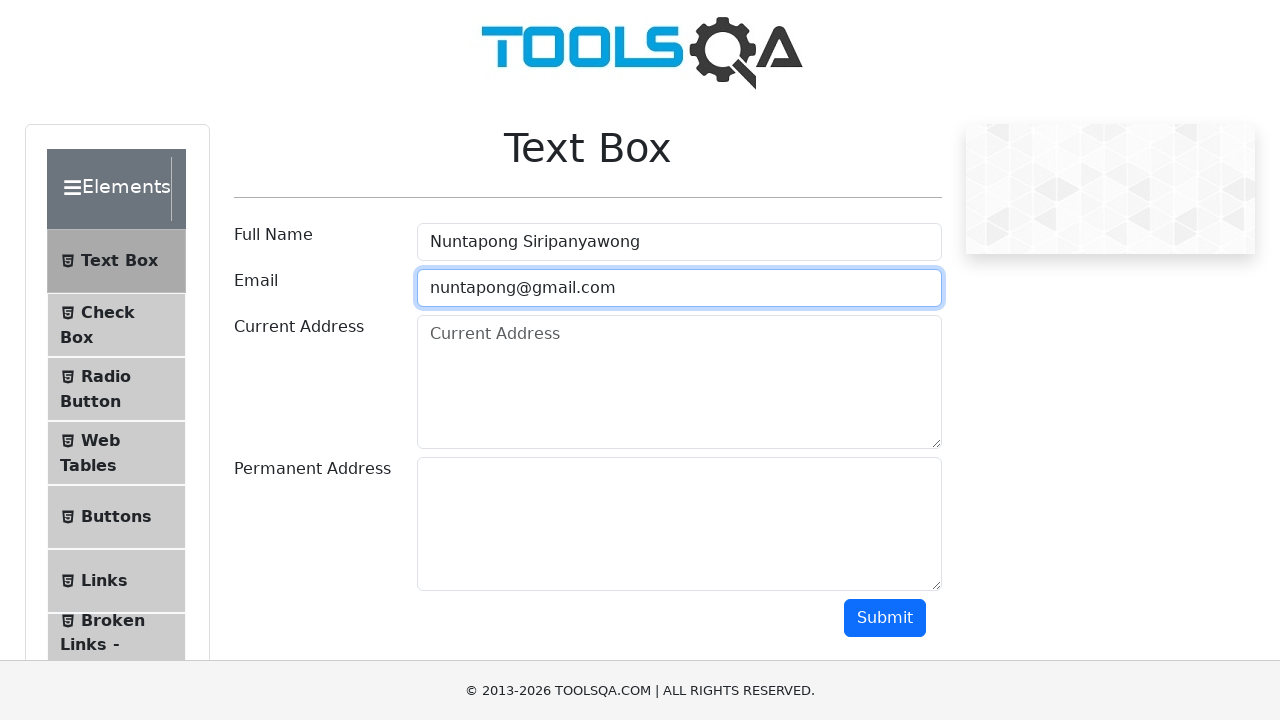

Filled in Current Address field with 'Bangkok' on internal:attr=[placeholder="Current Address"i]
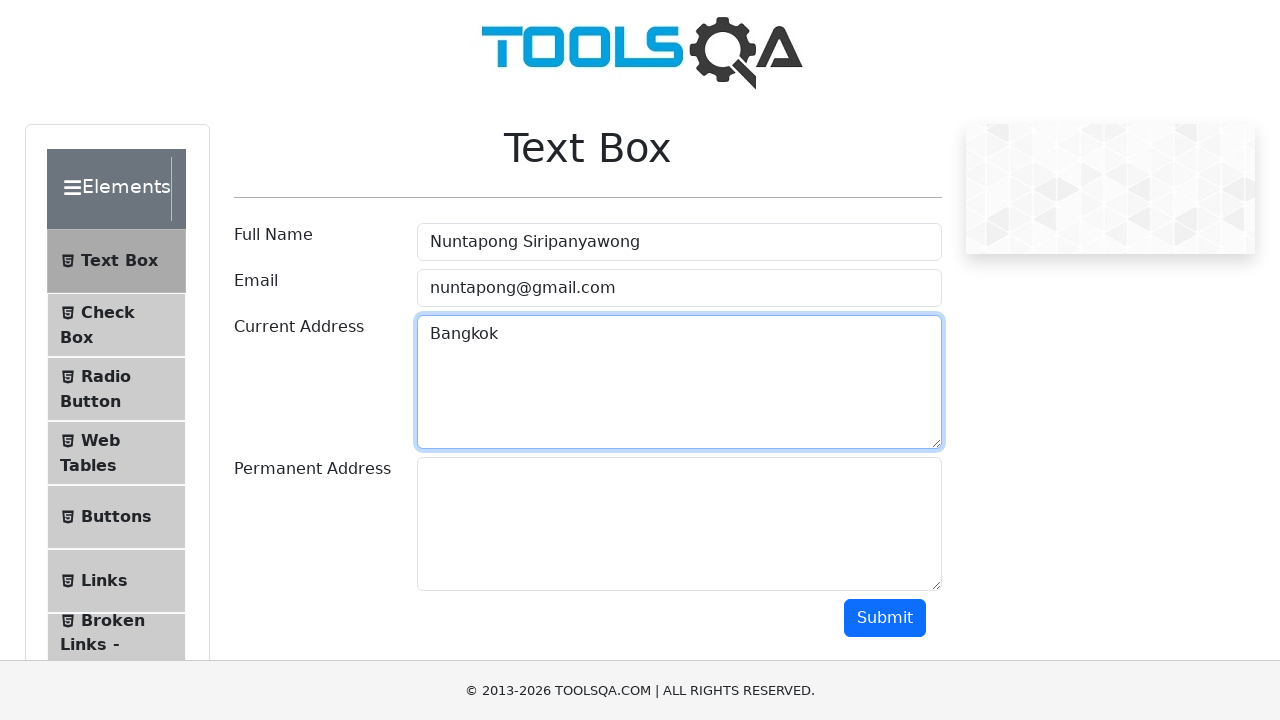

Filled in Permanent Address field with 'Phuket' on #permanentAddress.form-control
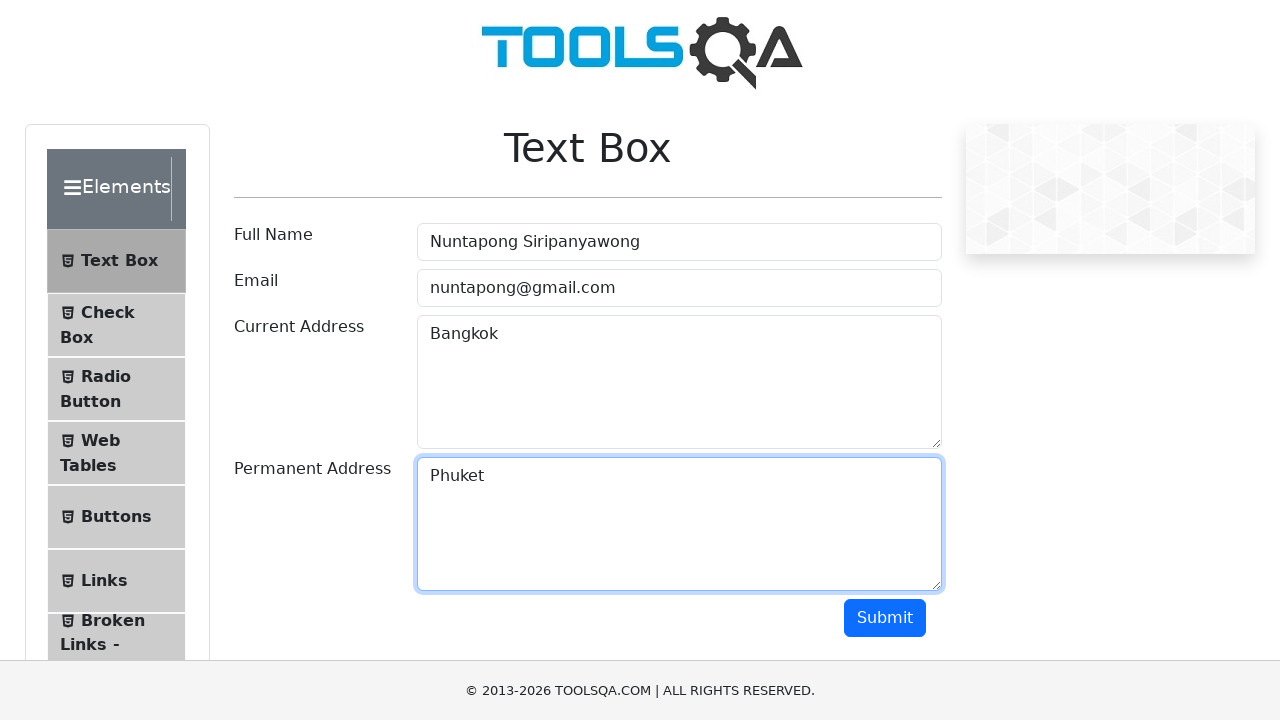

Clicked Submit button to submit the form at (885, 618) on text=Submit
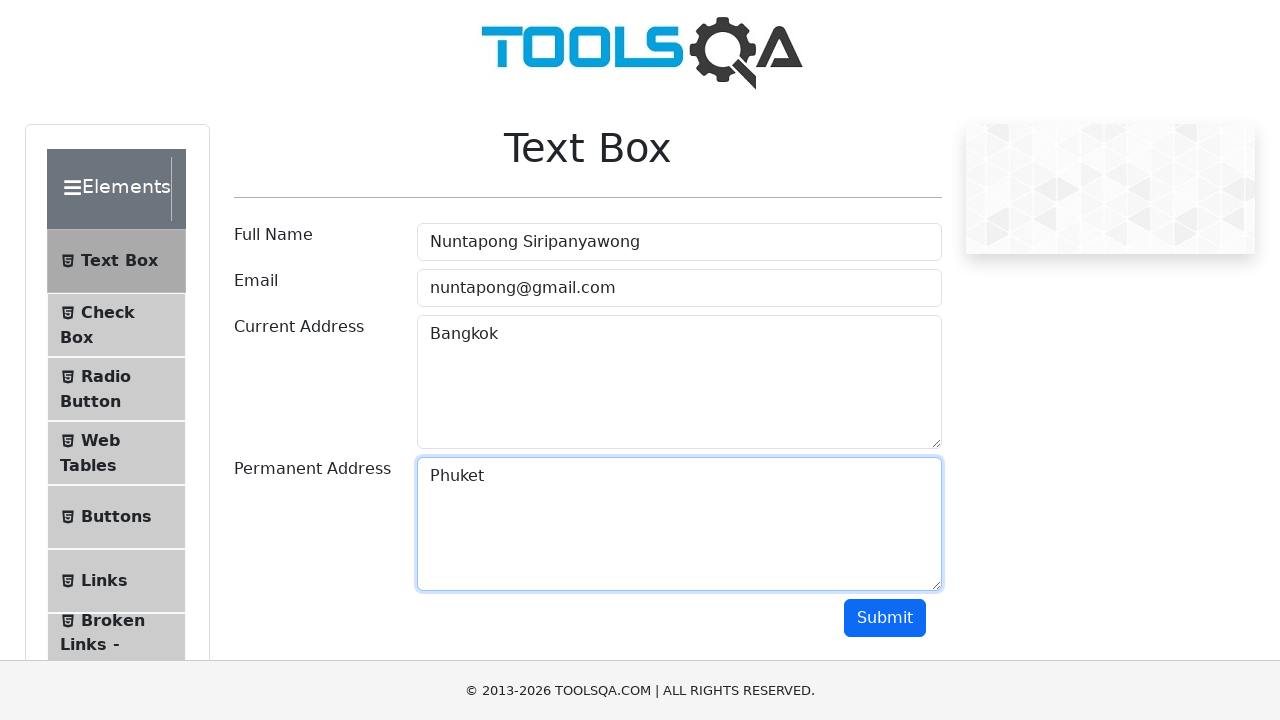

Form submission output appeared on the page
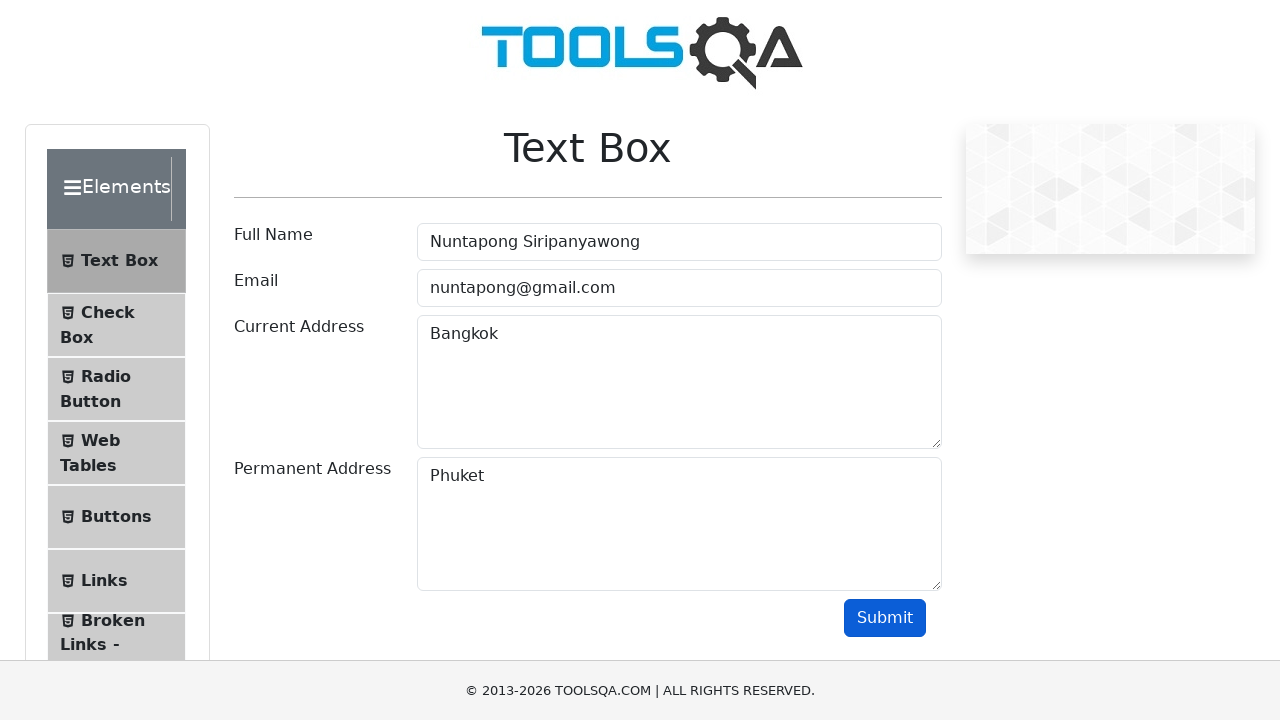

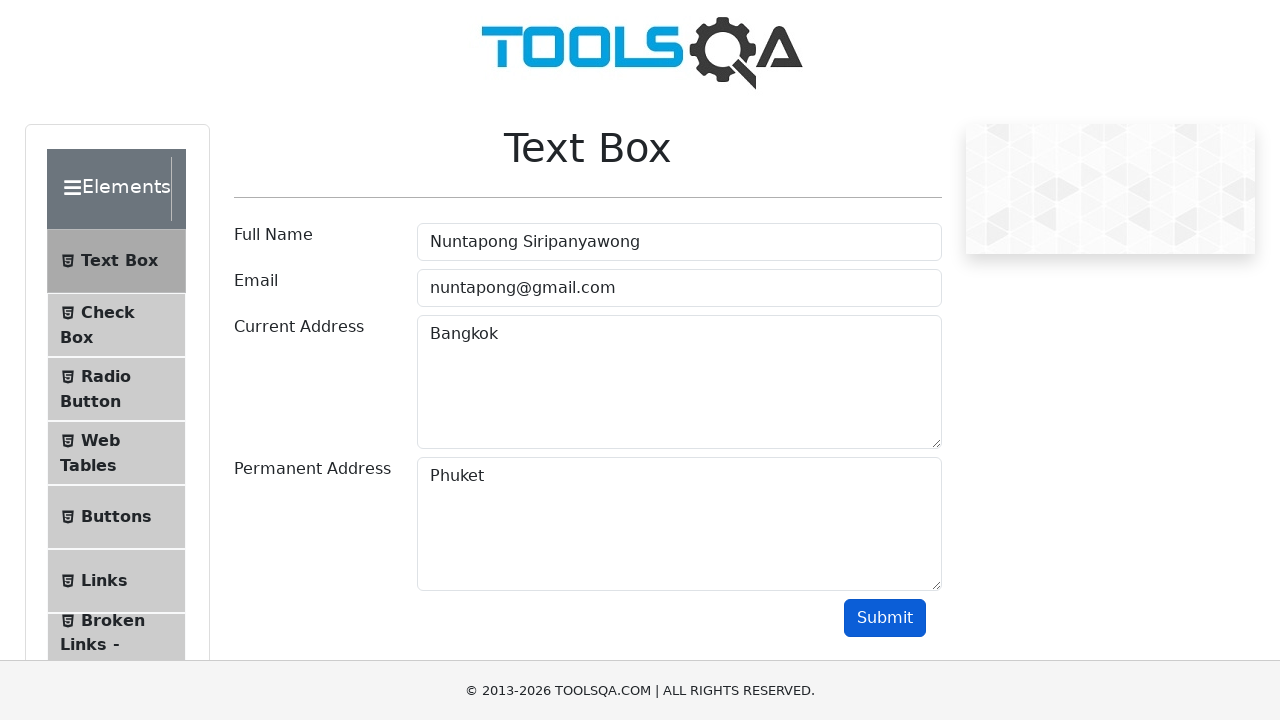